Tests that todo data persists after page reload

Starting URL: https://demo.playwright.dev/todomvc

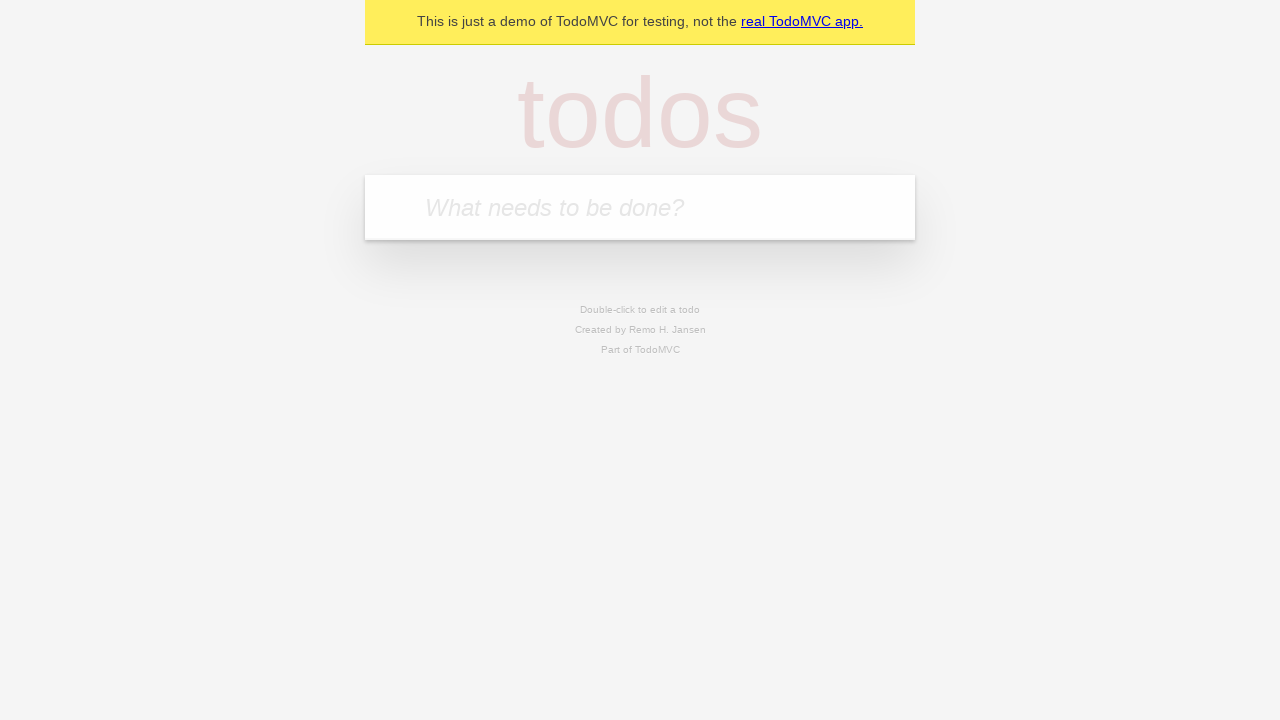

Located new todo input field
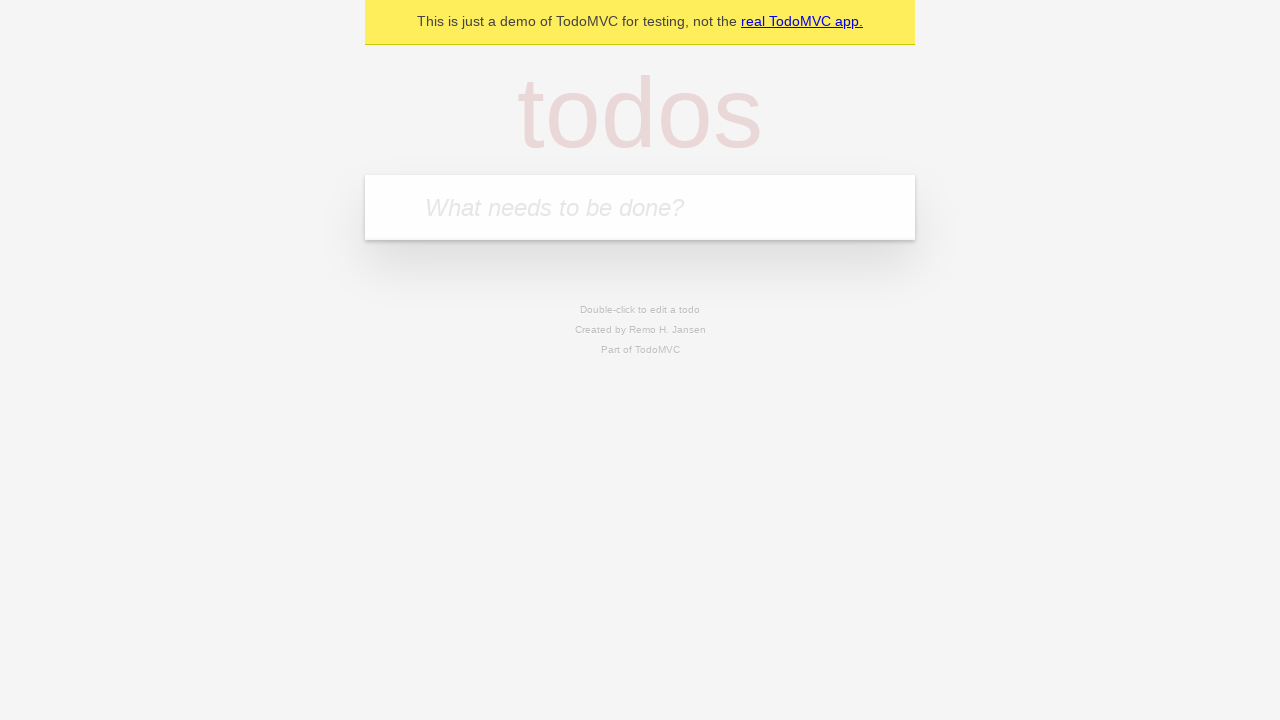

Filled todo input with 'watch deck the halls' on internal:attr=[placeholder="What needs to be done?"i]
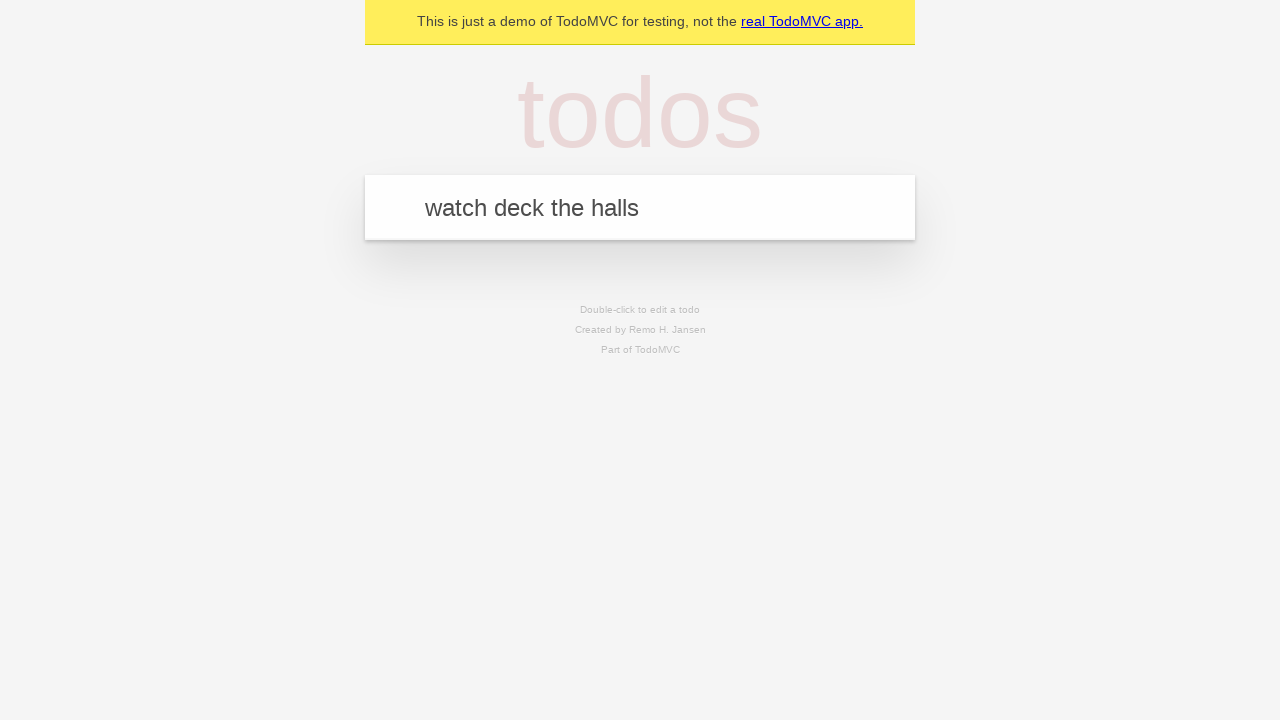

Pressed Enter to create todo 'watch deck the halls' on internal:attr=[placeholder="What needs to be done?"i]
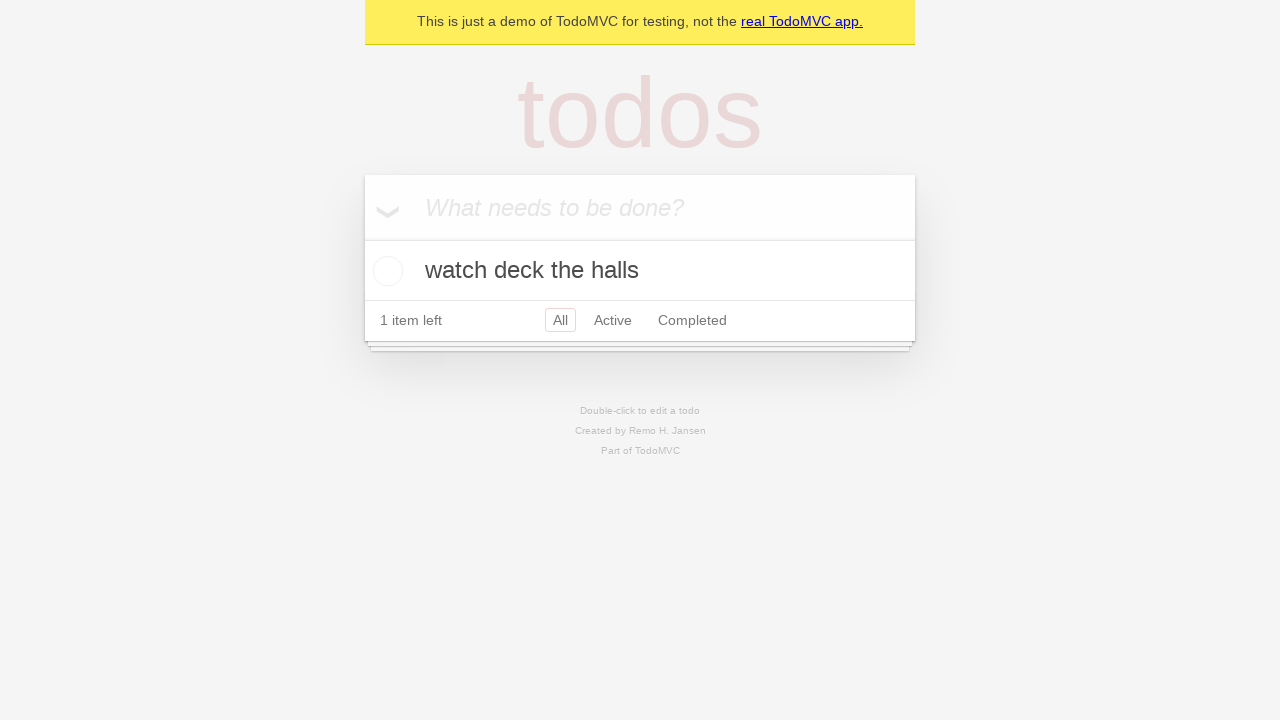

Filled todo input with 'feed the cat' on internal:attr=[placeholder="What needs to be done?"i]
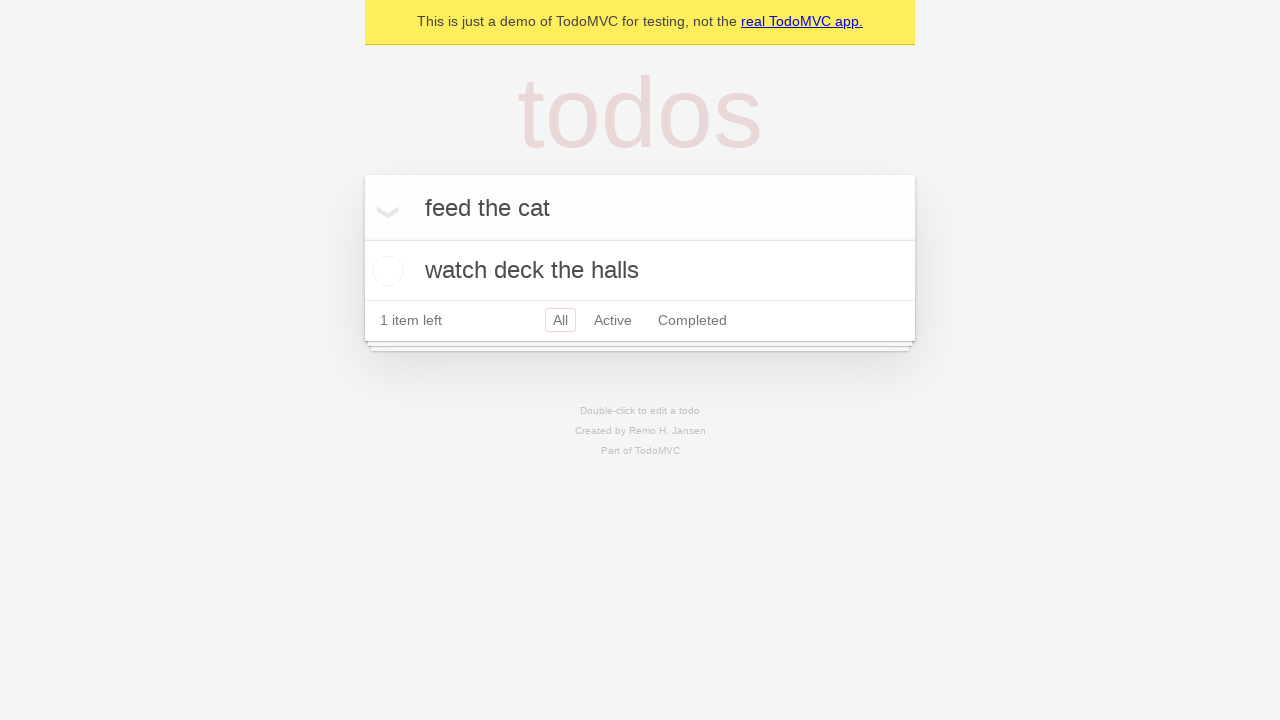

Pressed Enter to create todo 'feed the cat' on internal:attr=[placeholder="What needs to be done?"i]
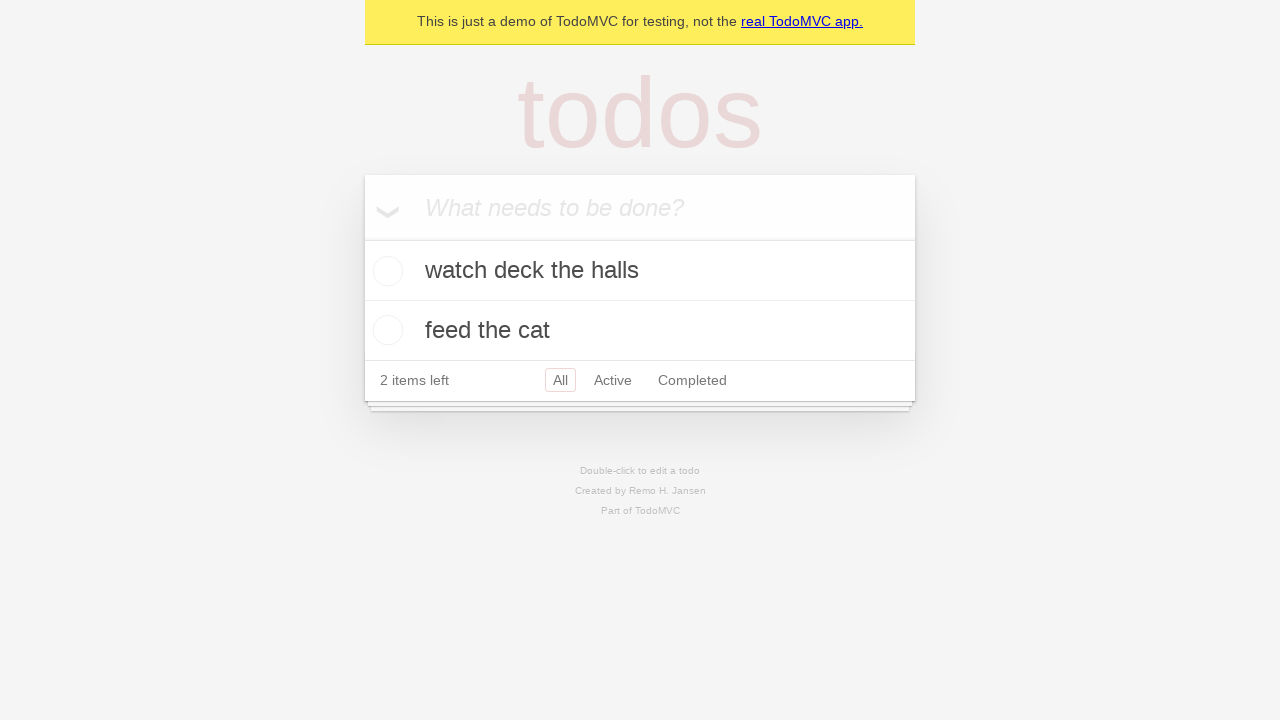

Waited for todo items to be created
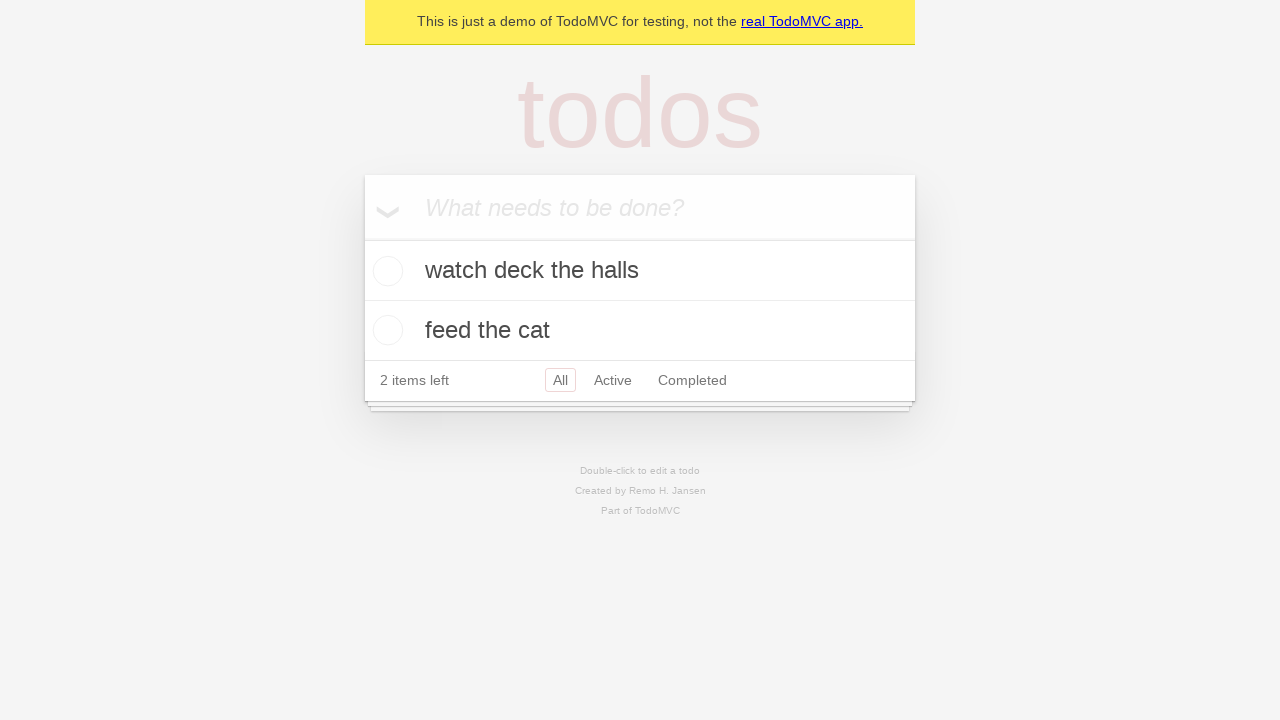

Located all todo items
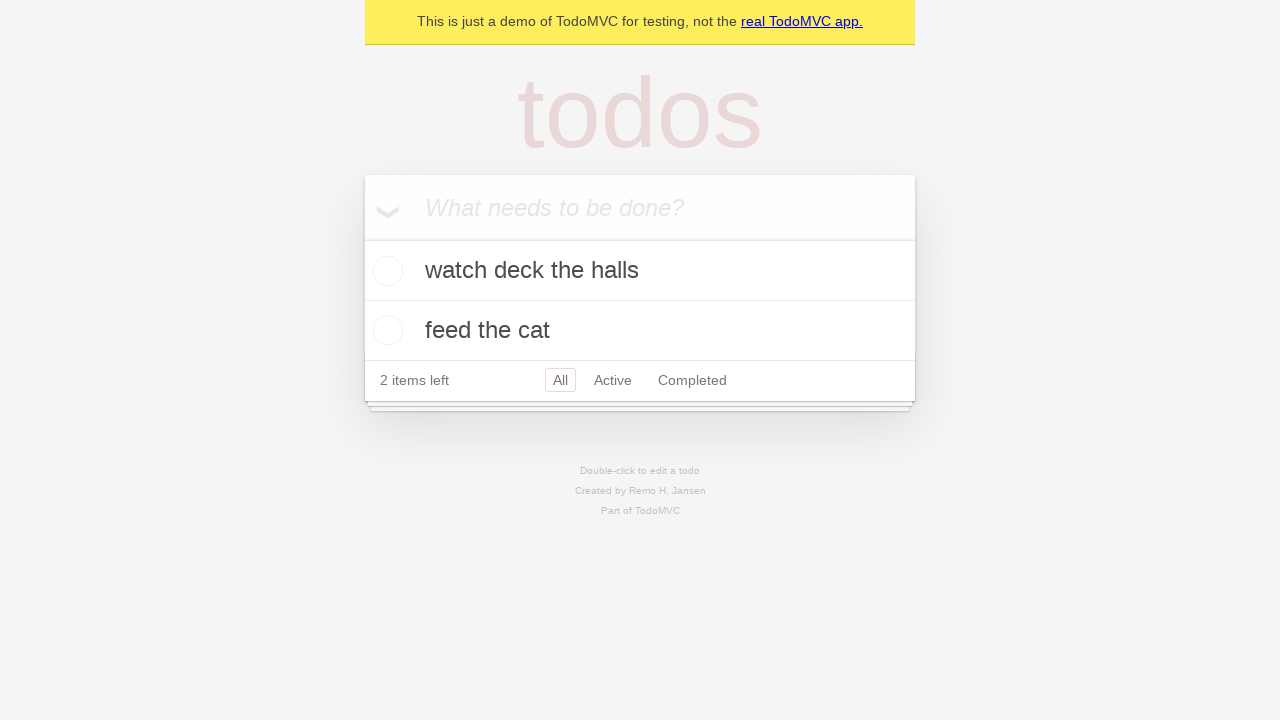

Located checkbox for first todo item
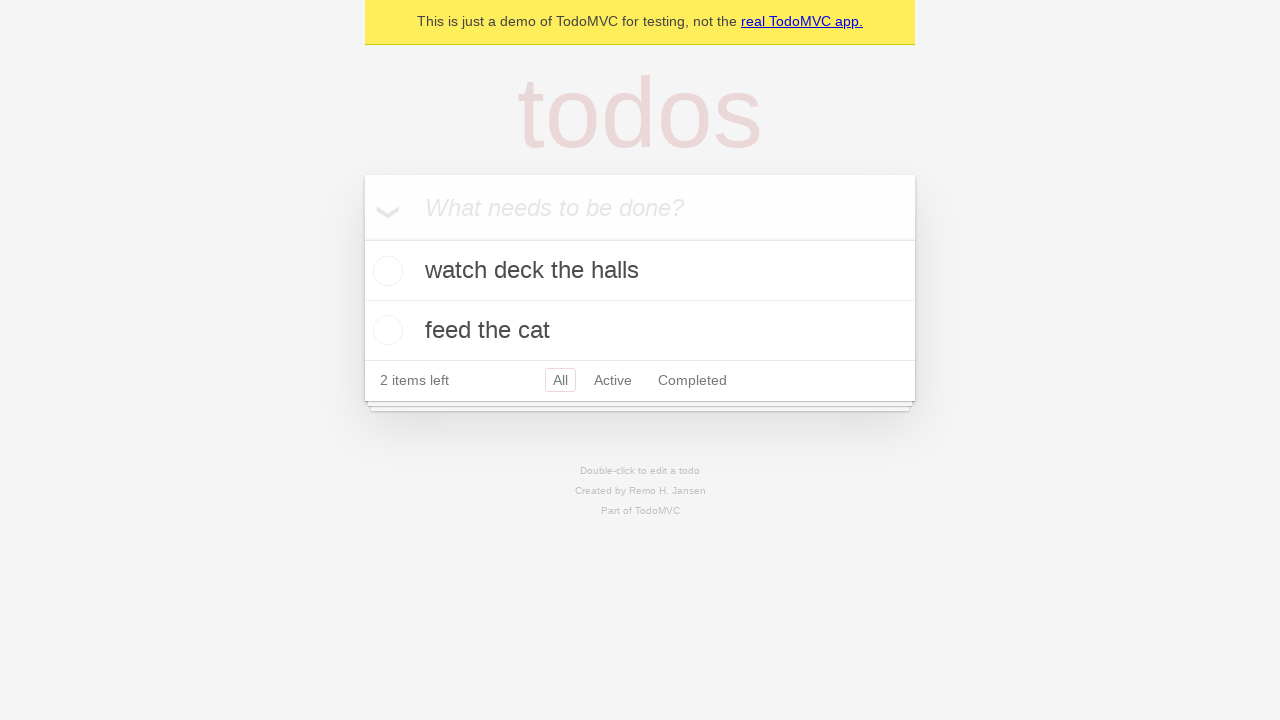

Checked first todo item as completed at (385, 271) on internal:testid=[data-testid="todo-item"s] >> nth=0 >> internal:role=checkbox
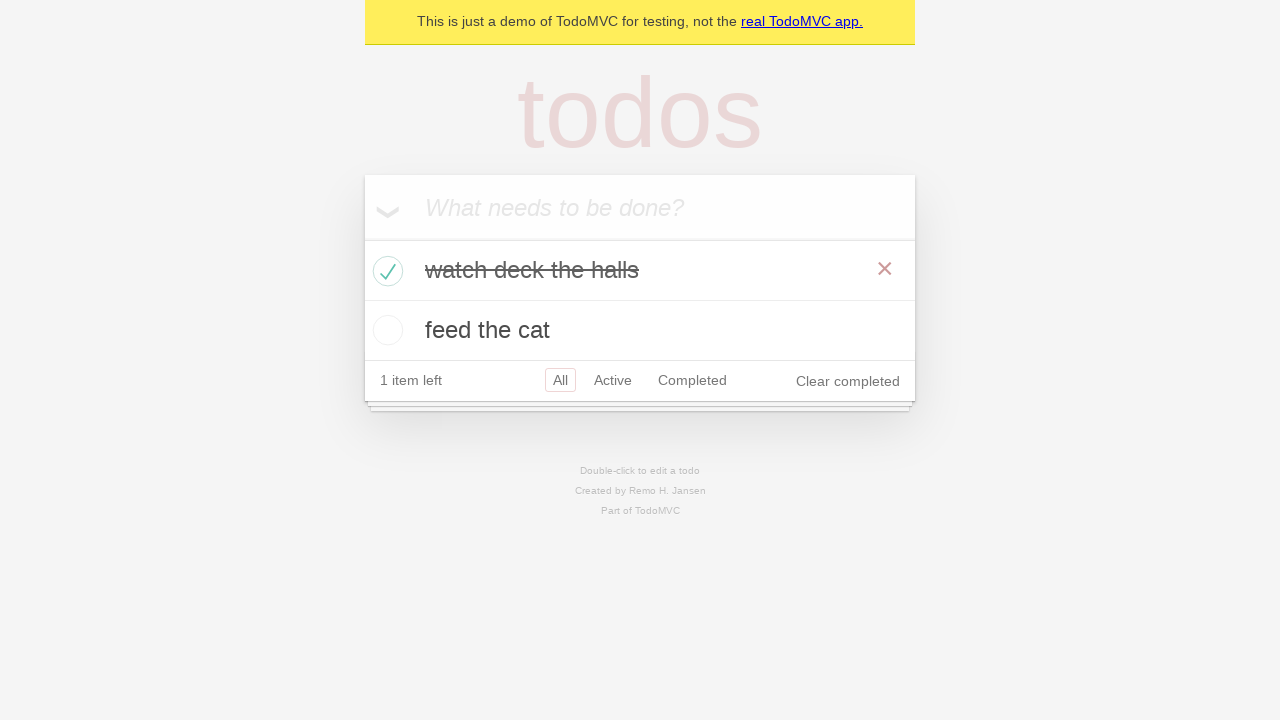

Reloaded page to test data persistence
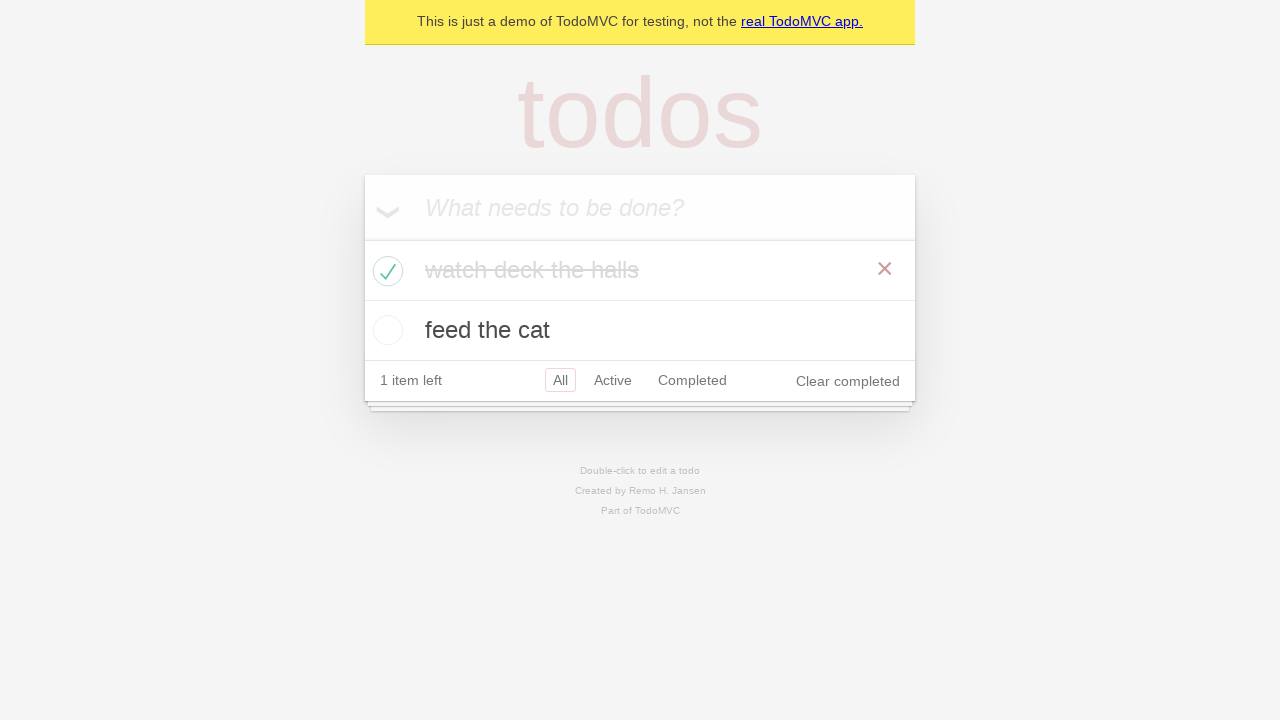

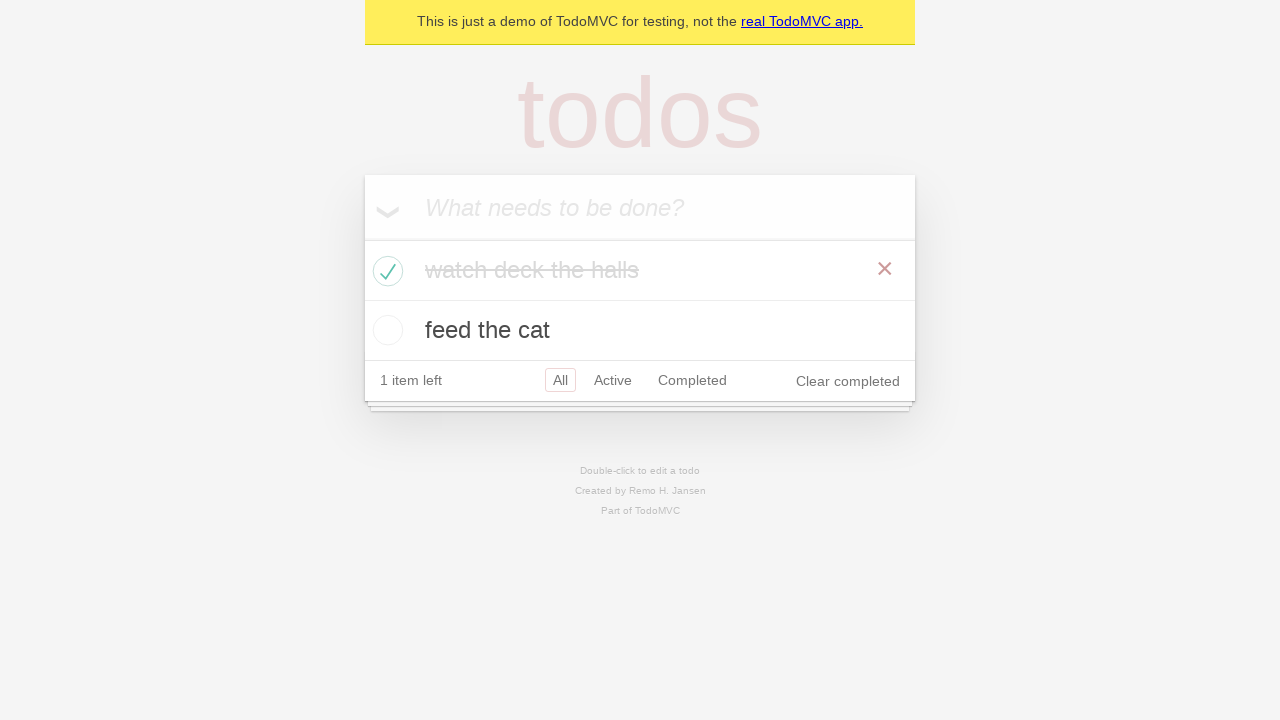